Tests handling of a prompt alert by clicking a button, entering text, and accepting the prompt dialog

Starting URL: https://selenium08.blogspot.com/2019/07/alert-test.html

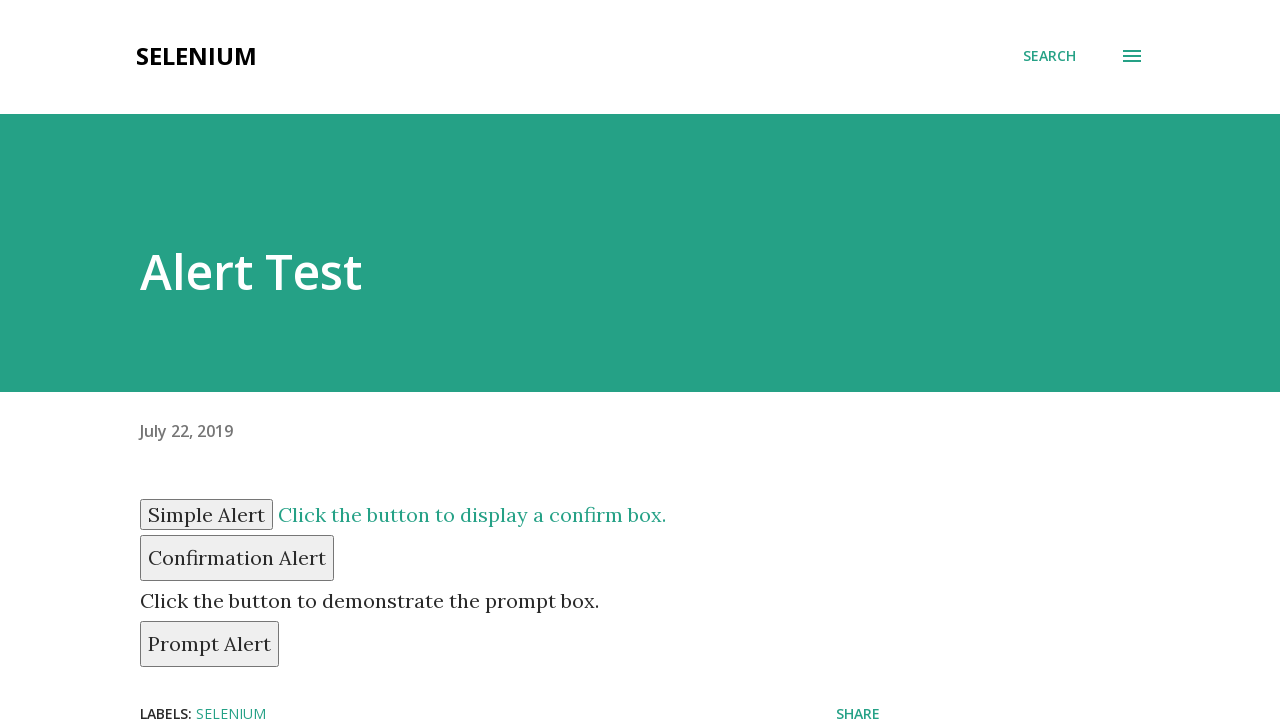

Set up dialog handler to accept prompt with text 'Hi Indra'
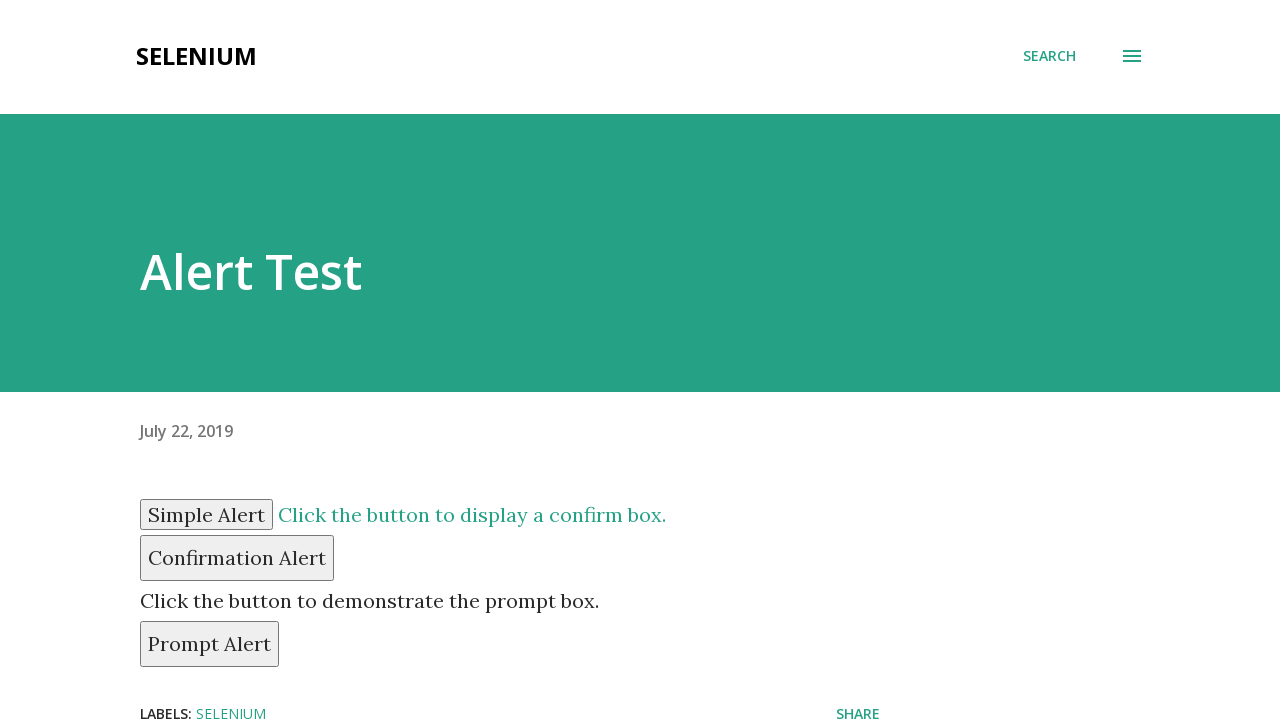

Clicked prompt button to trigger alert dialog at (210, 644) on #prompt
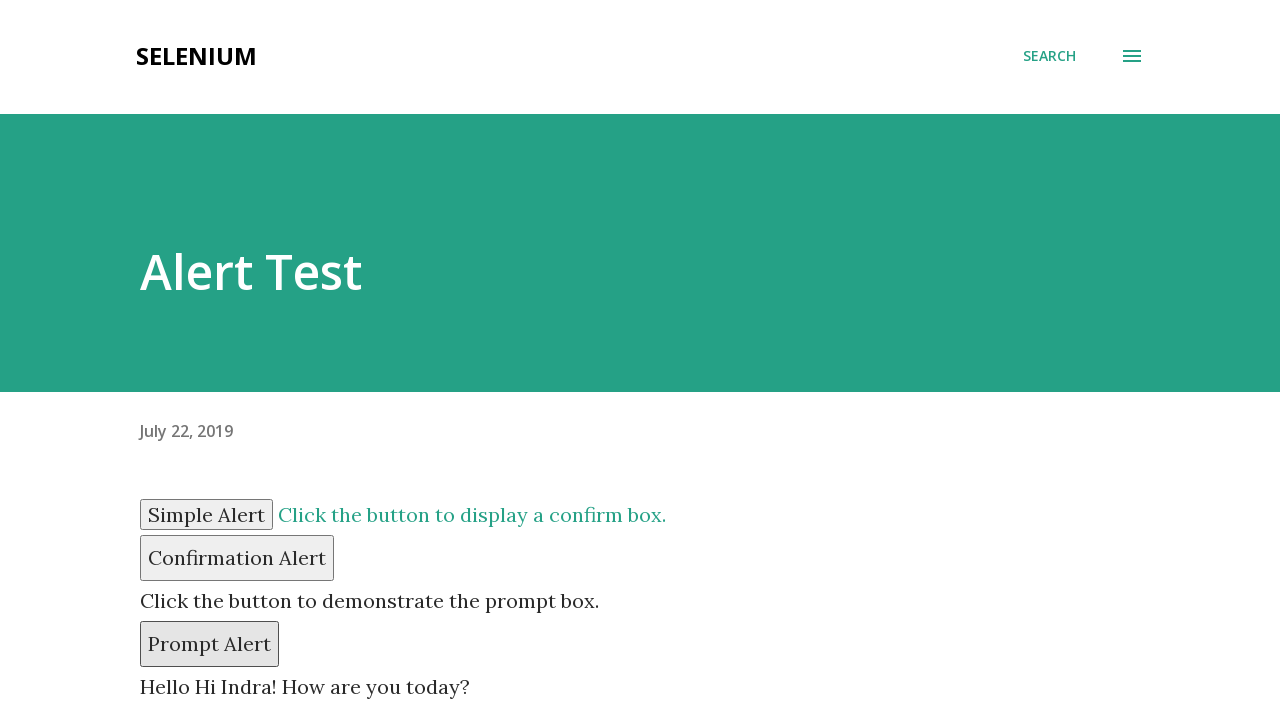

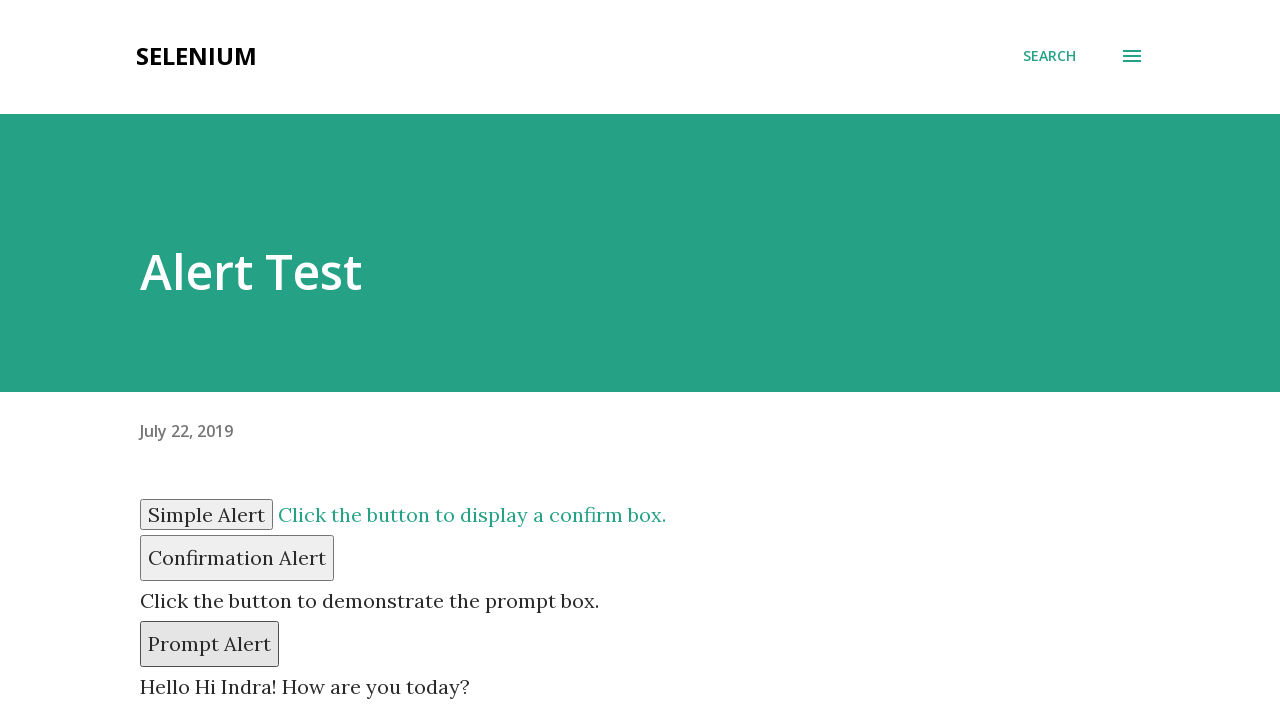